Tests the text box form validation by entering an invalid email format and verifying the email field shows a validation border style

Starting URL: https://demoqa.com/text-box

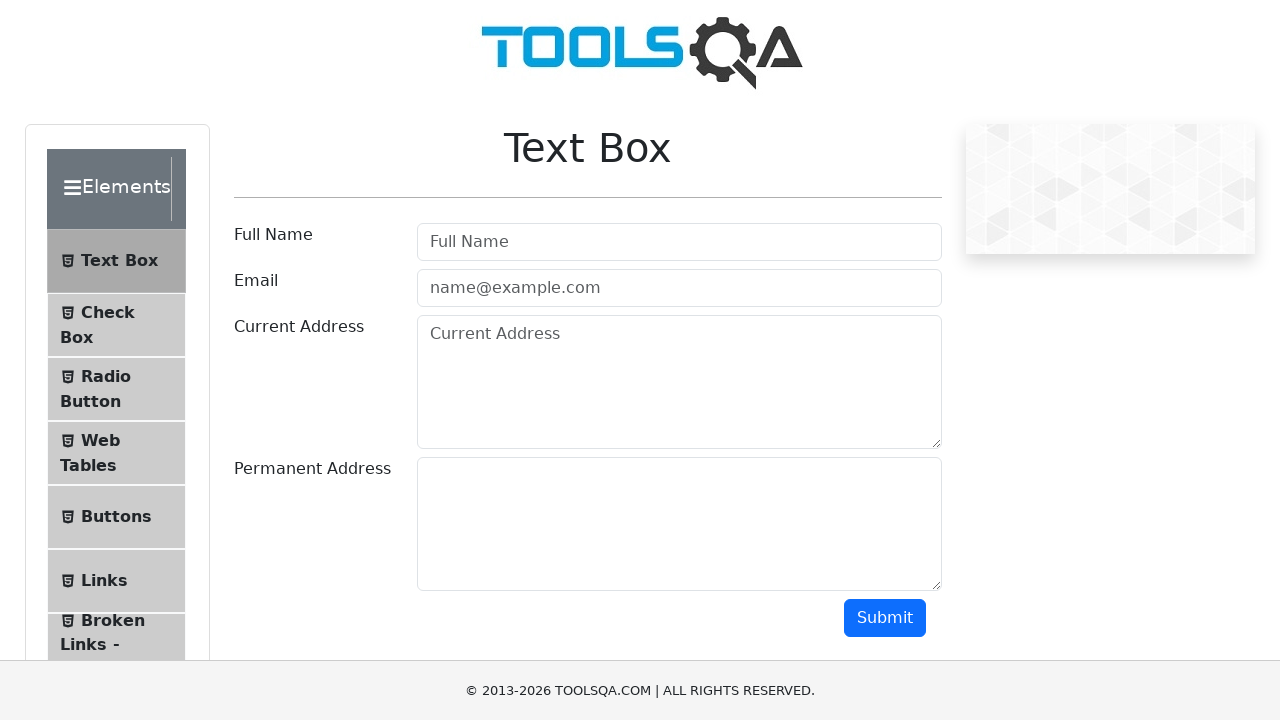

Filled full name field with 'Lena as Lena' on internal:attr=[placeholder="Full Name"i]
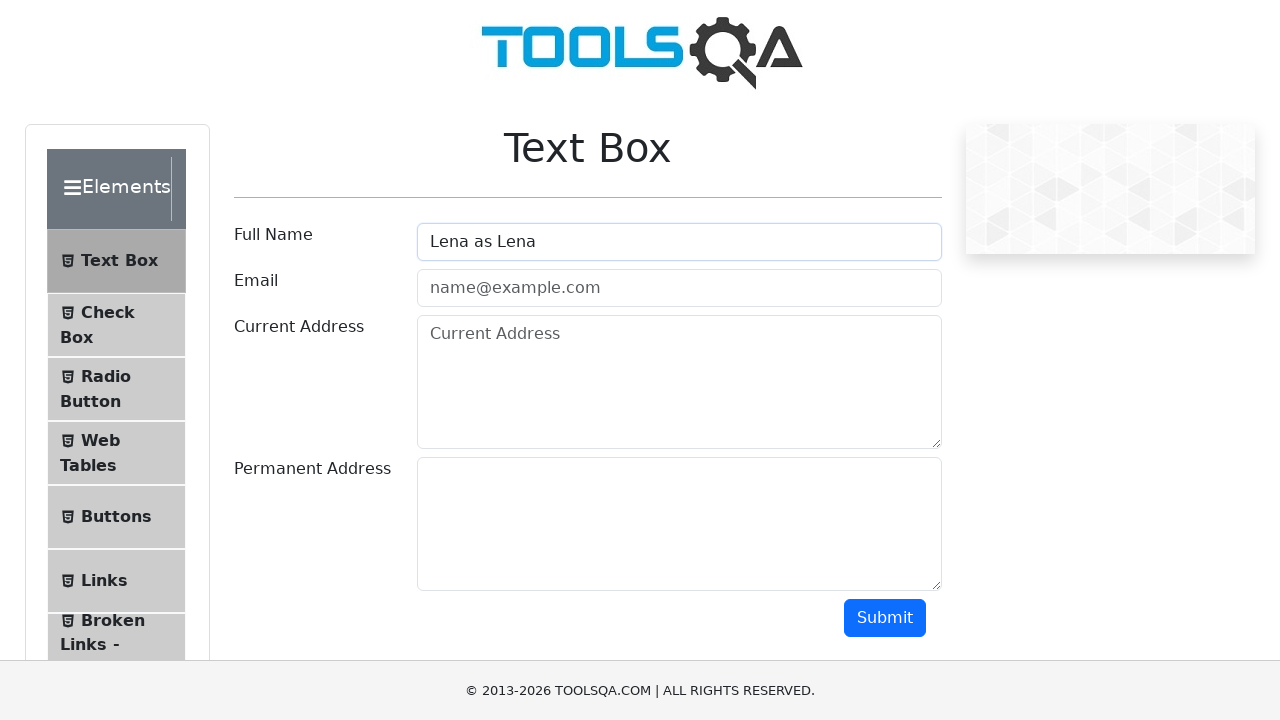

Filled email field with invalid format 'com' on internal:attr=[placeholder="name@example.com"i]
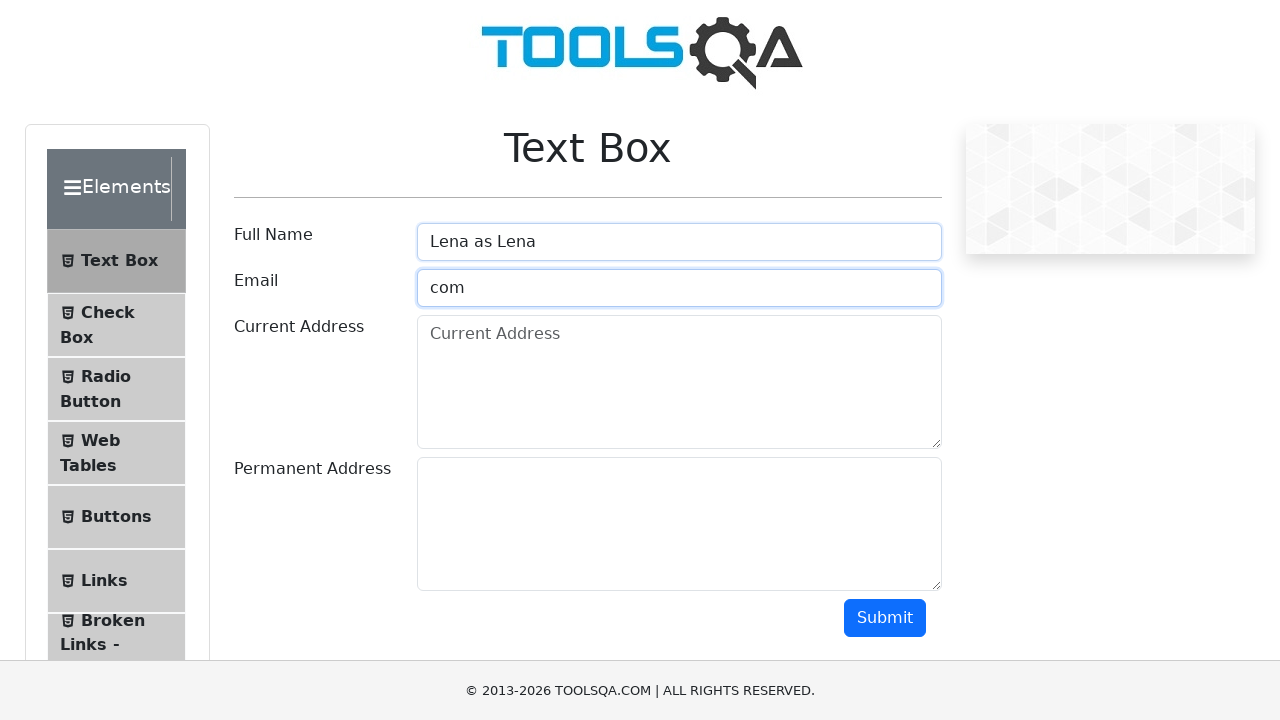

Located email input element
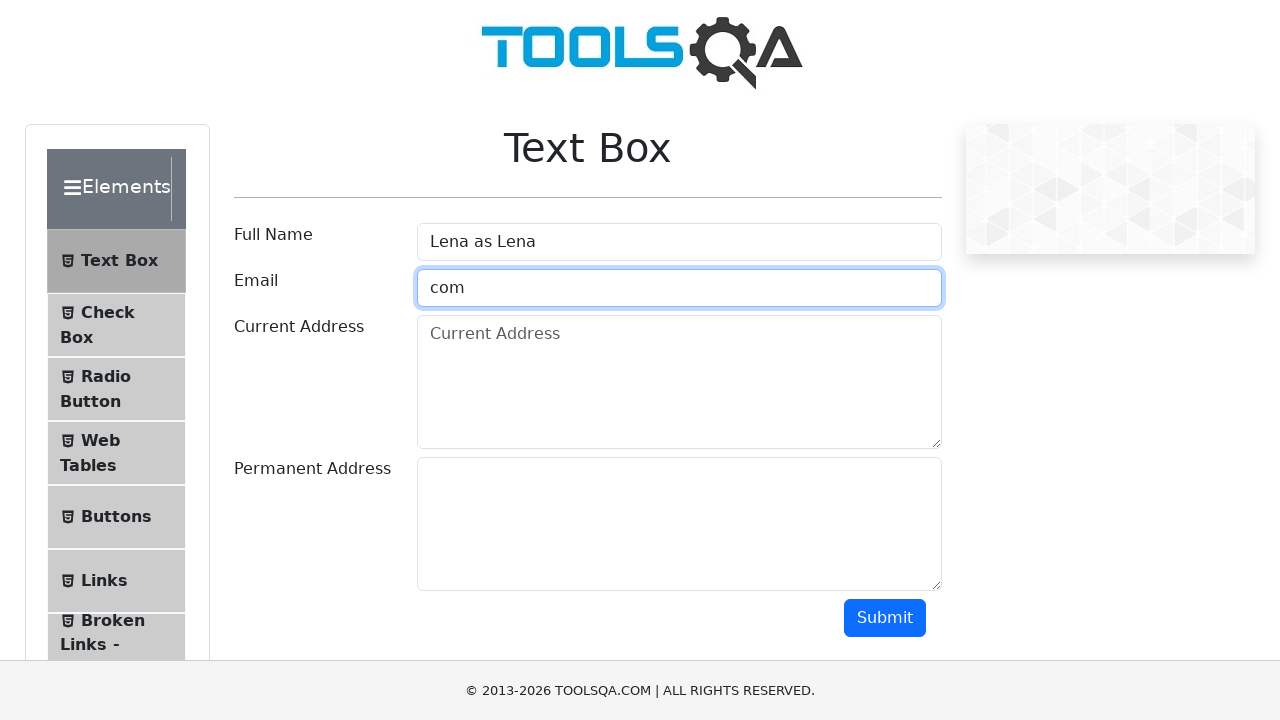

Retrieved computed border style from email field
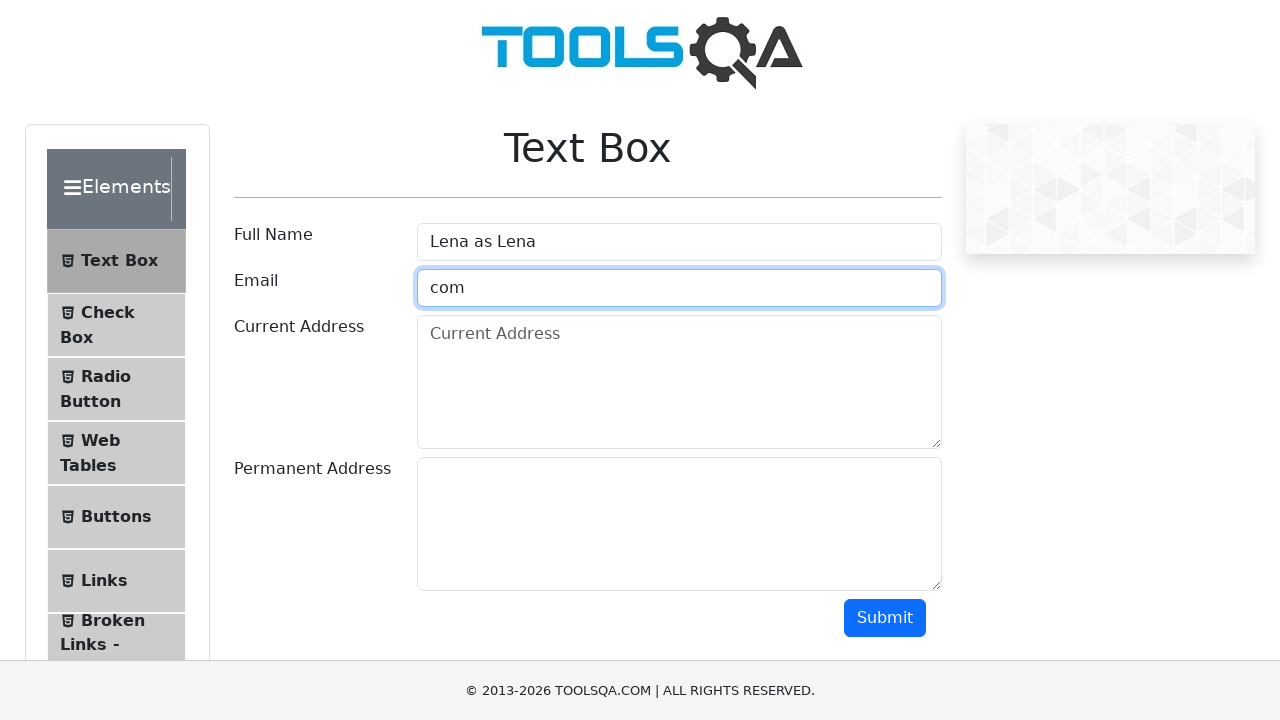

Verified email field displays validation border style (solid or dashed)
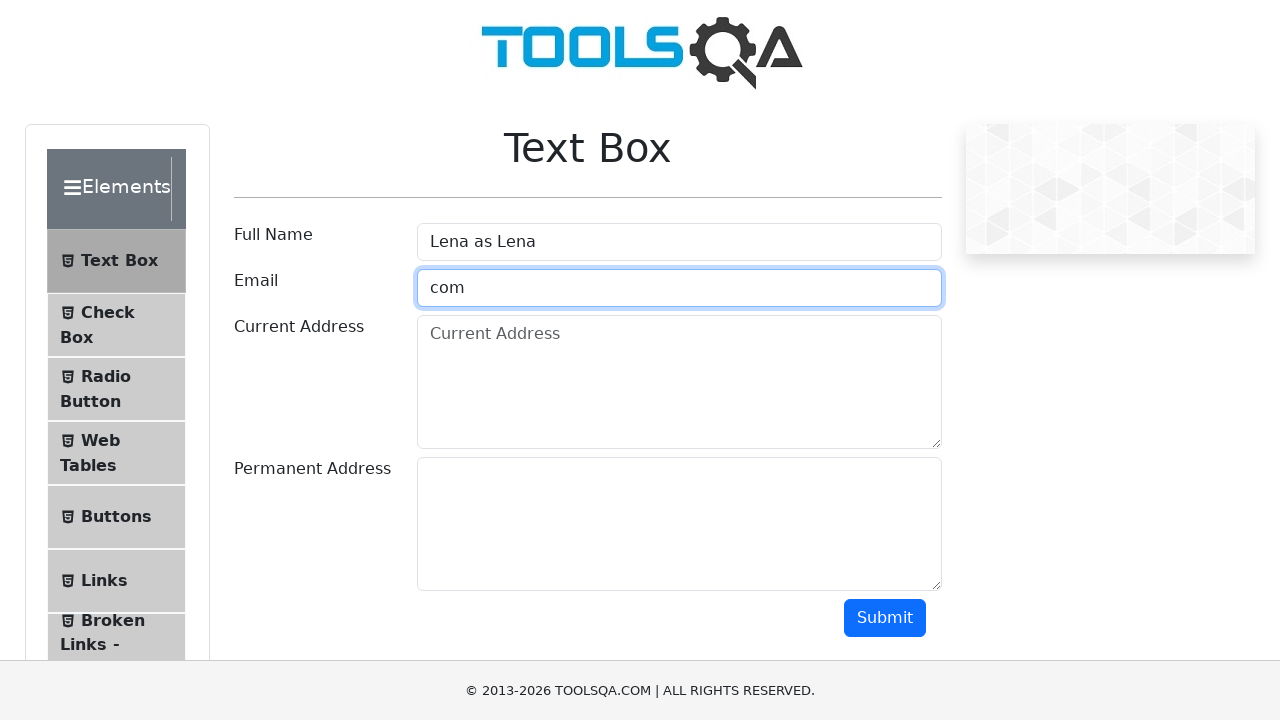

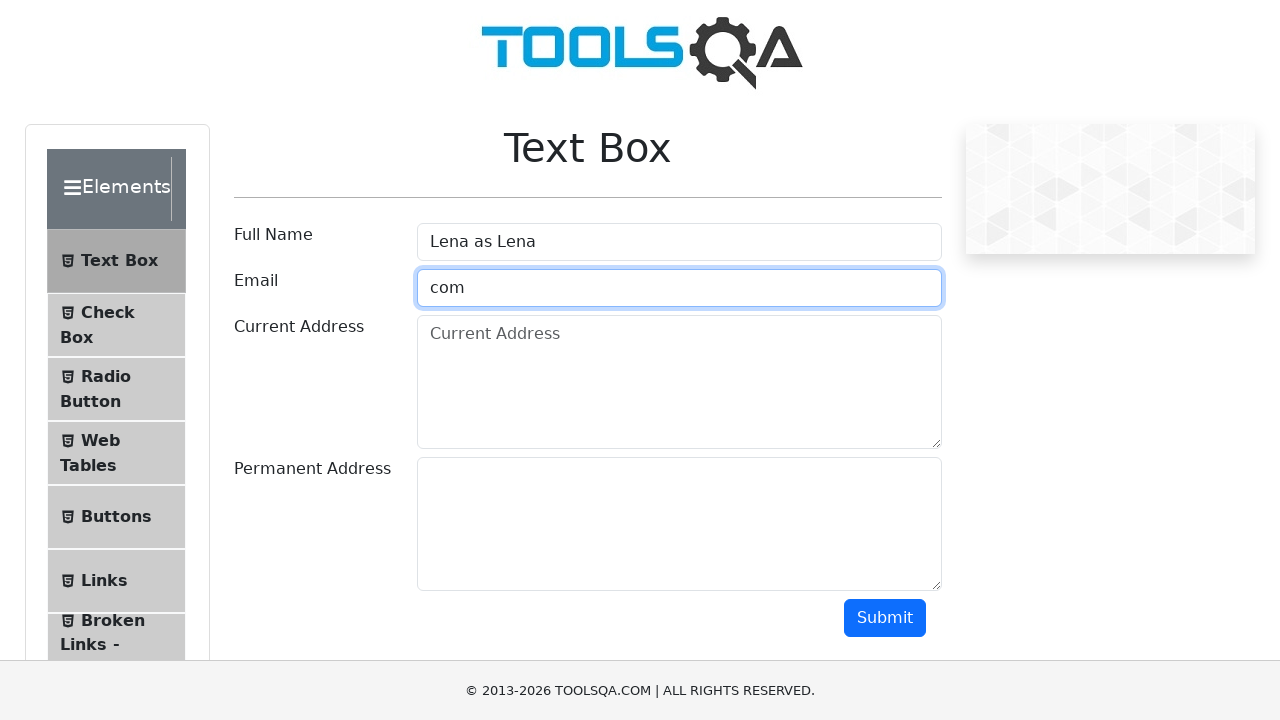